Tests scrolling functionality by scrolling down to a link and then back up to another link using JavaScript executor

Starting URL: https://practice.cydeo.com/large

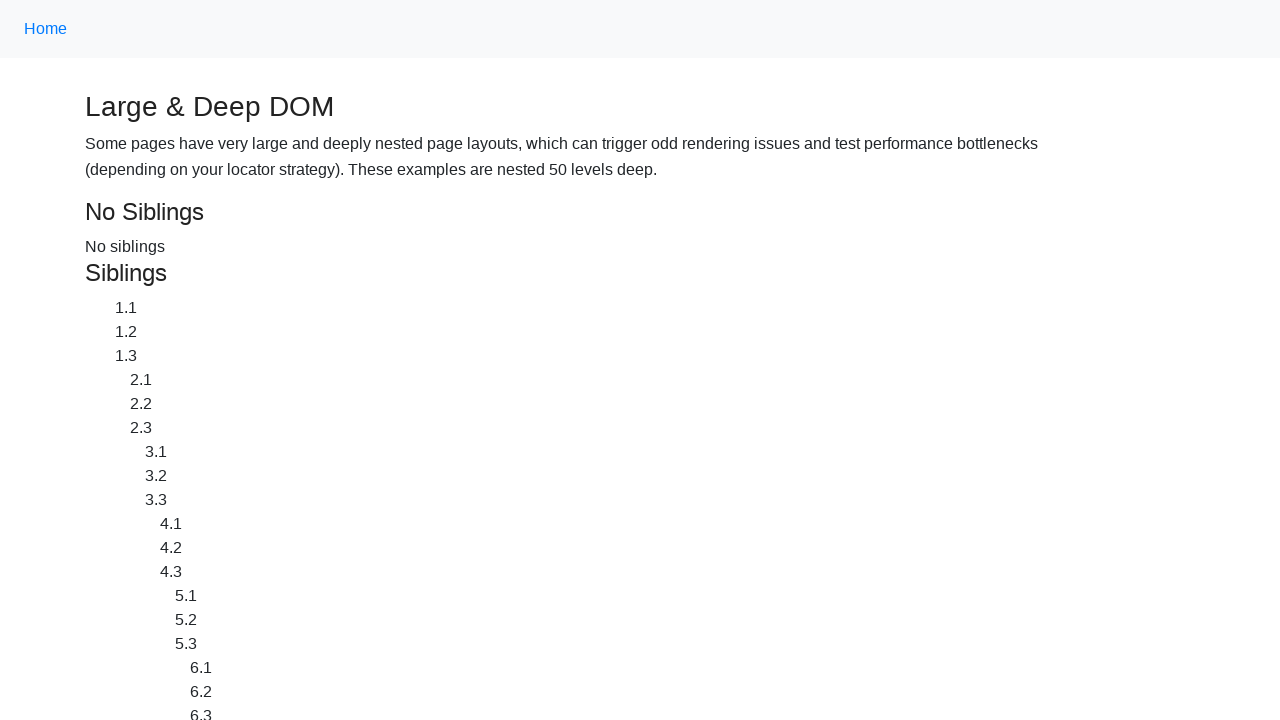

Located the CYDEO link element
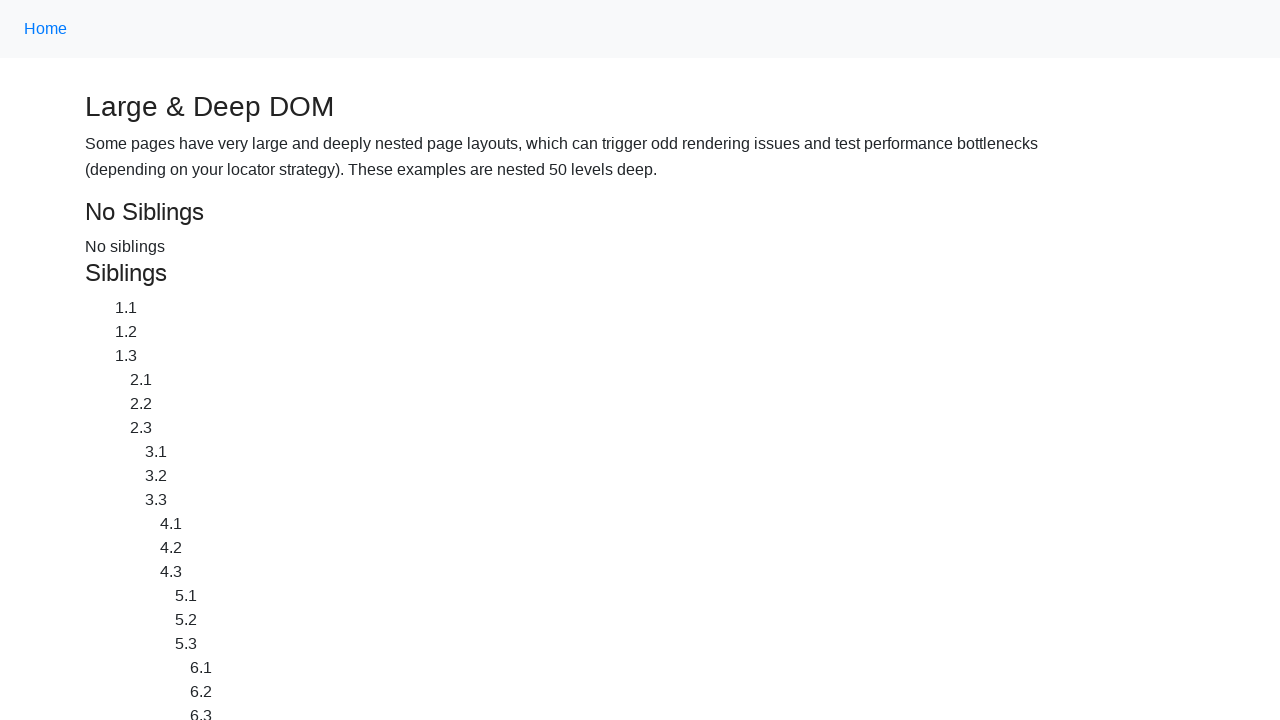

Located the Home link element
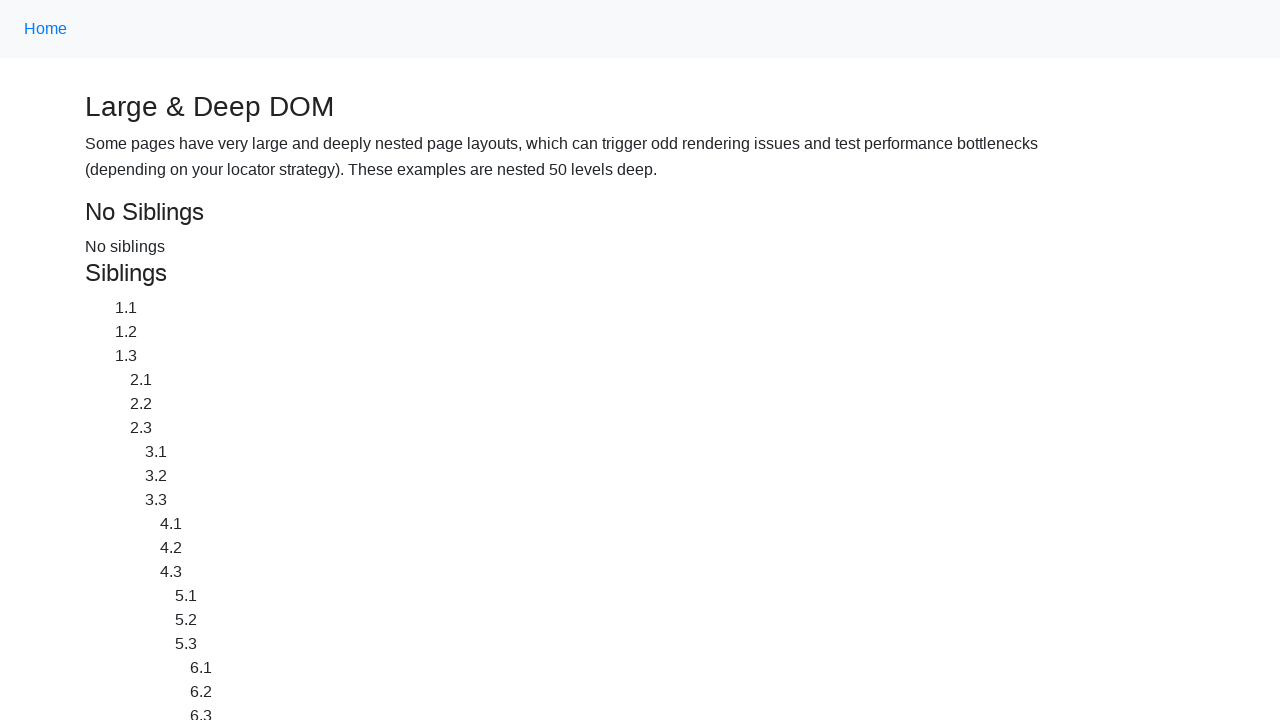

Scrolled down to the CYDEO link using JavaScript executor
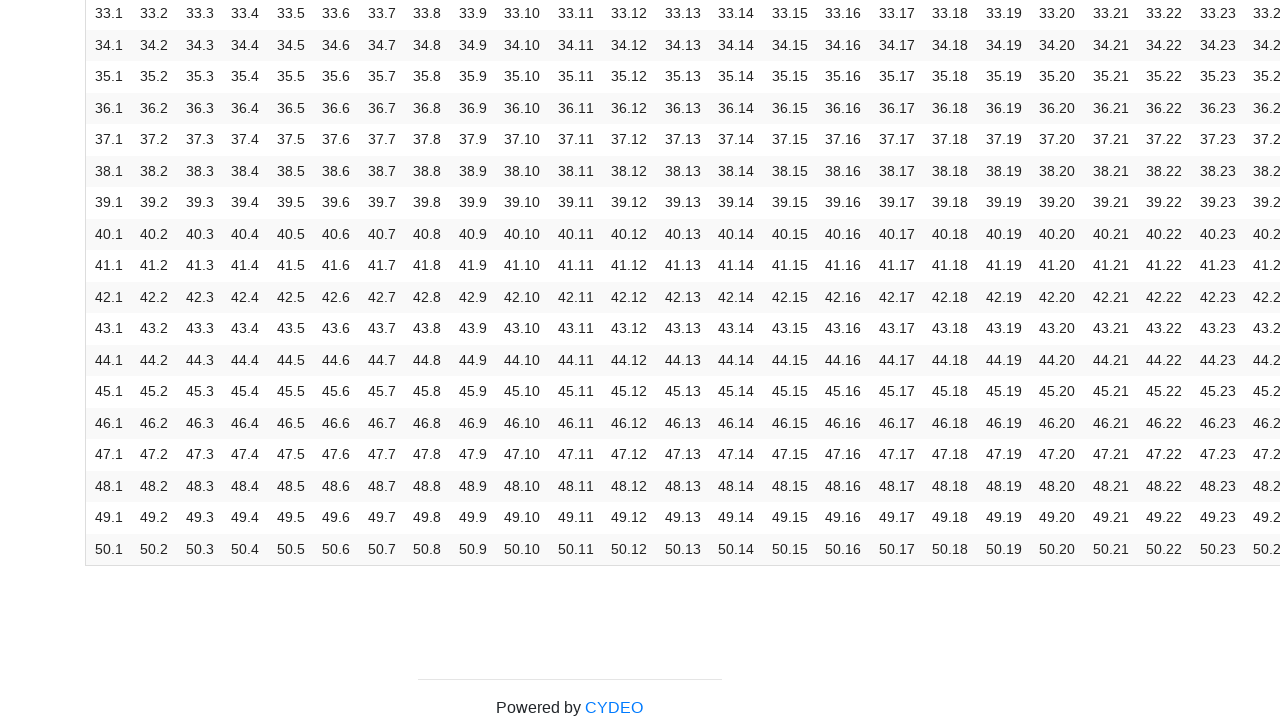

Waited 2 seconds for visual effect after scrolling to CYDEO link
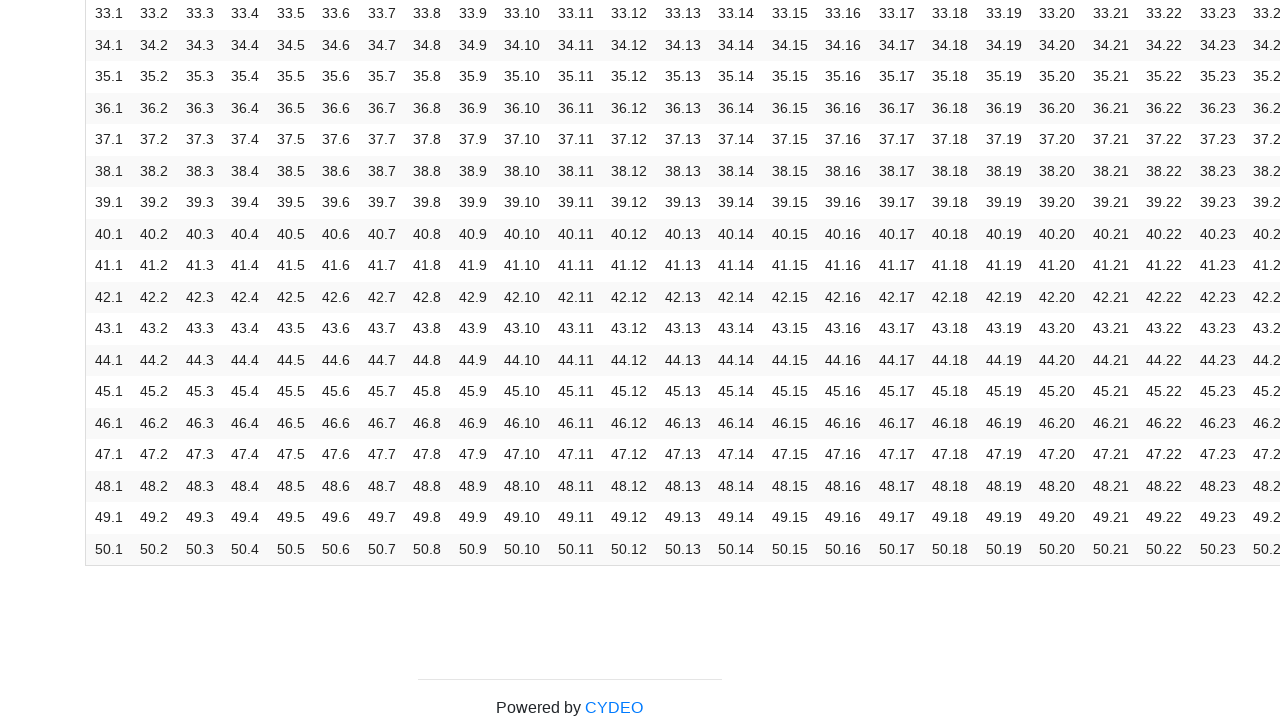

Scrolled up to the Home link using JavaScript executor
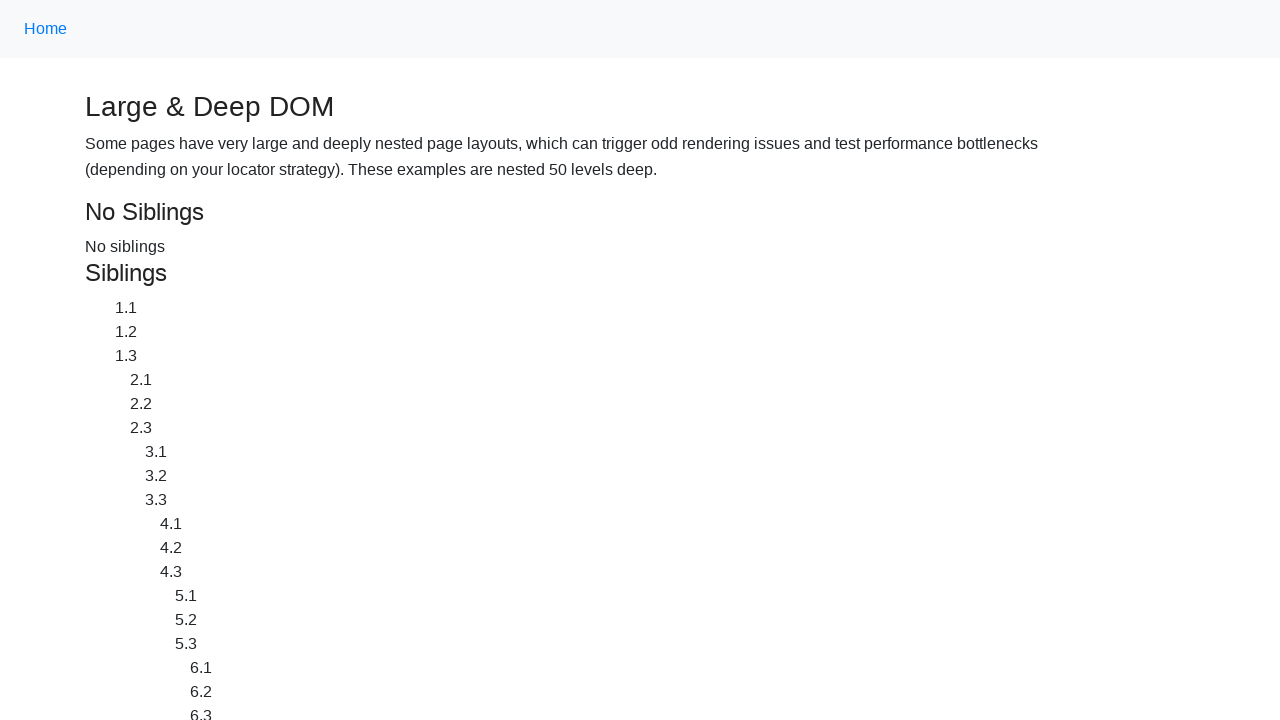

Waited 2 seconds for visual effect after scrolling to Home link
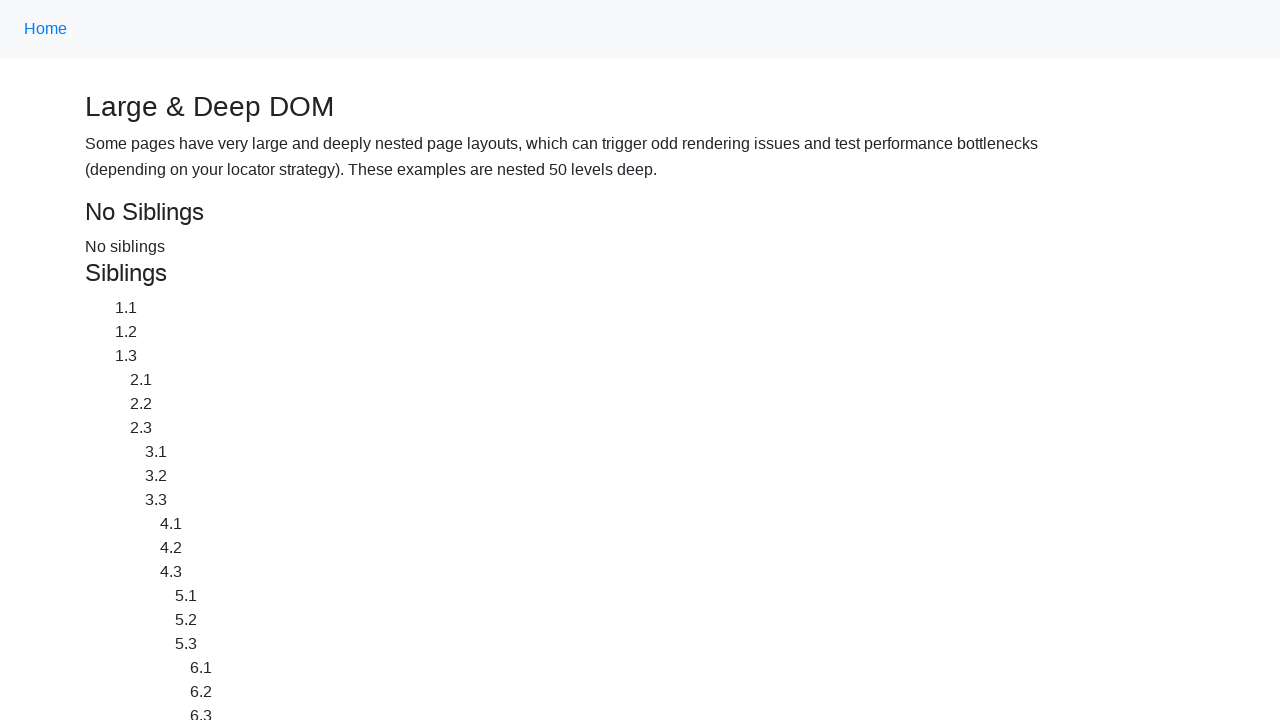

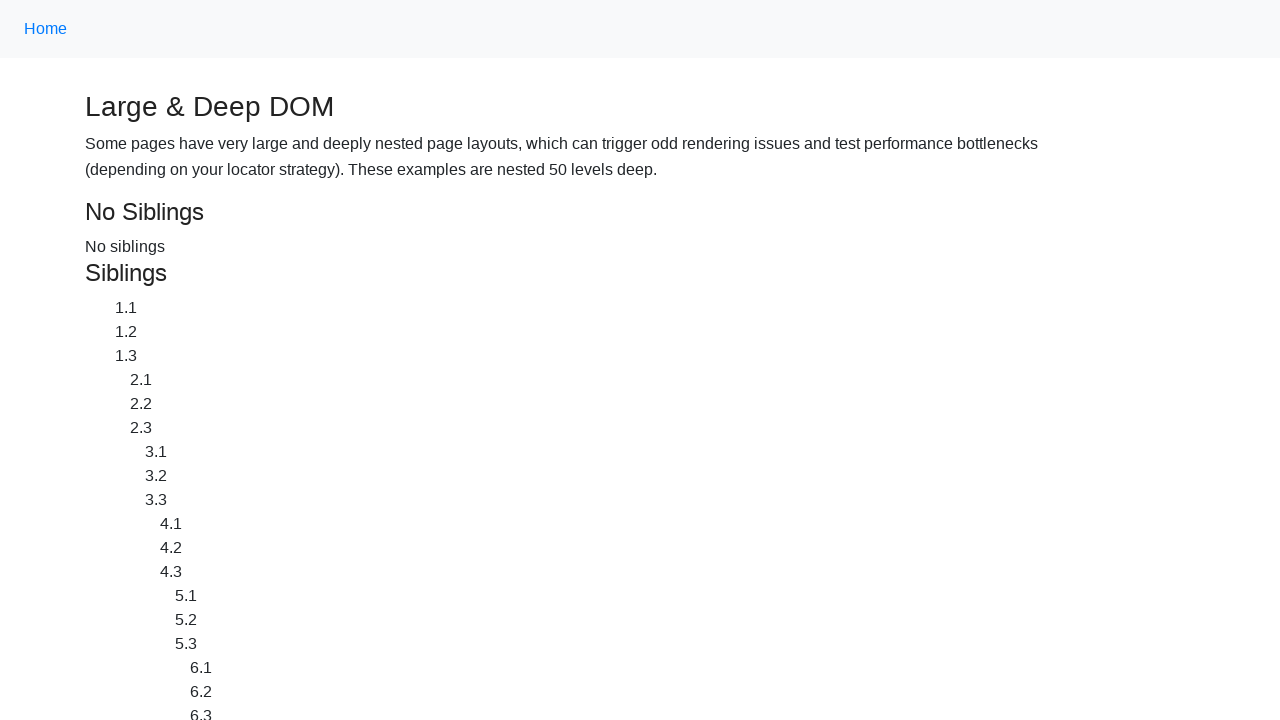